Tests various alert interactions including simple alerts, timed alerts, confirmation dialogs, and prompt alerts with text input

Starting URL: https://demoqa.com/alerts

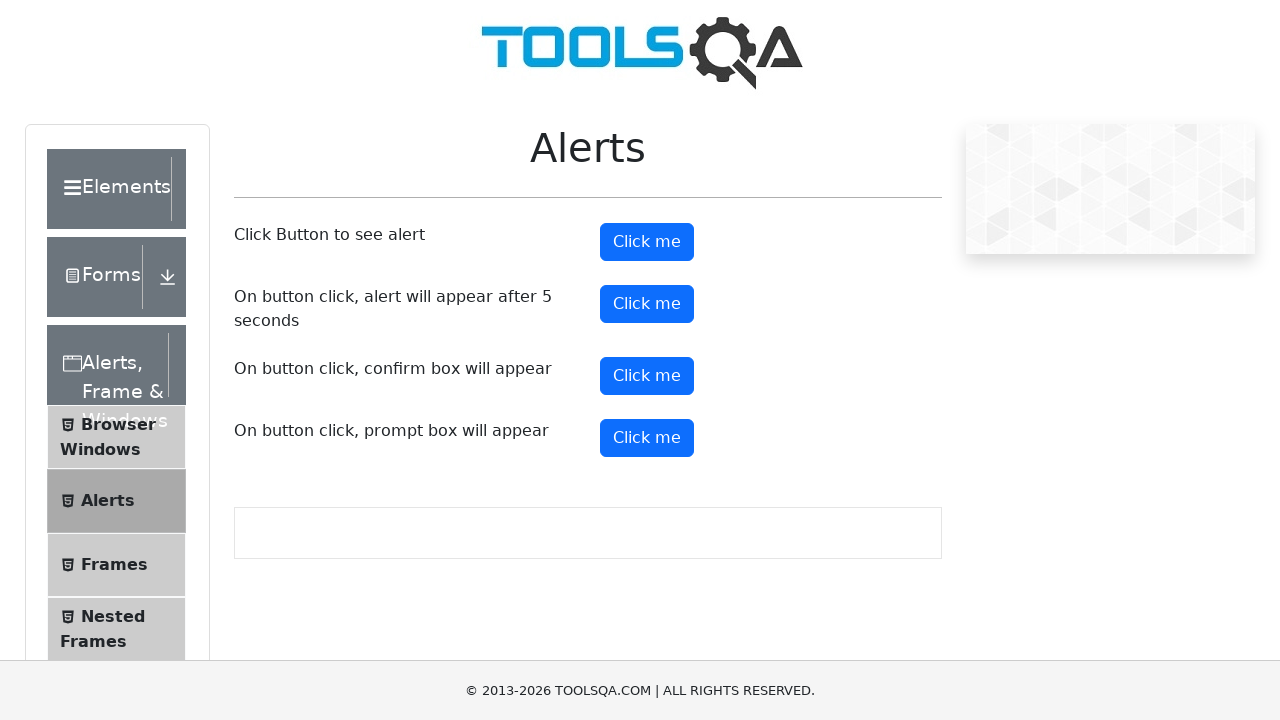

Clicked button to trigger simple alert at (647, 242) on #alertButton
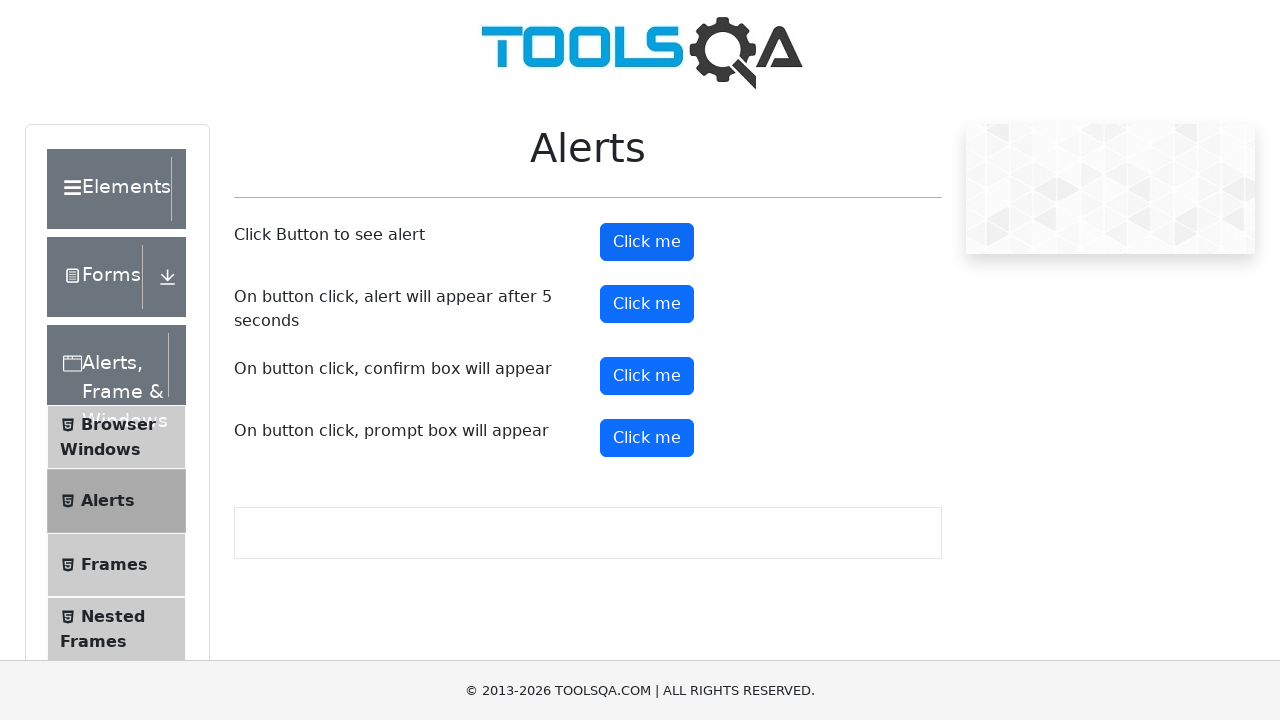

Set up handler to accept simple alert
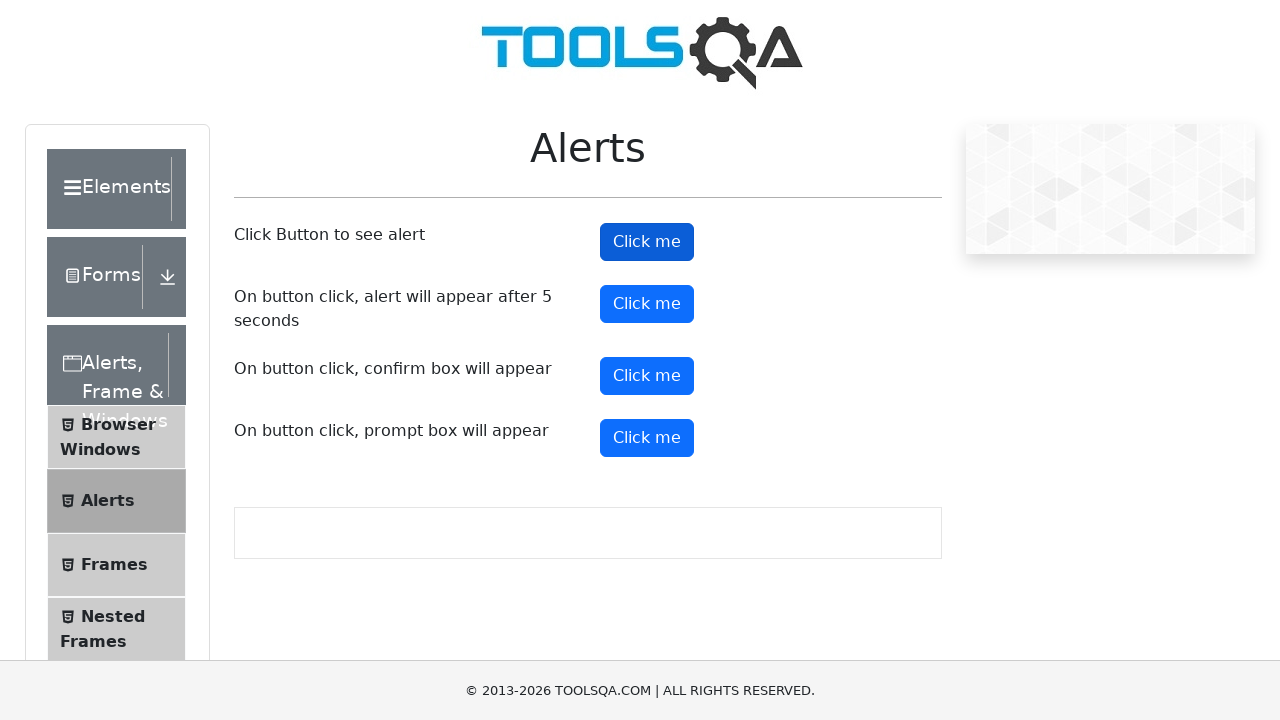

Clicked button to trigger timed alert at (647, 304) on #timerAlertButton
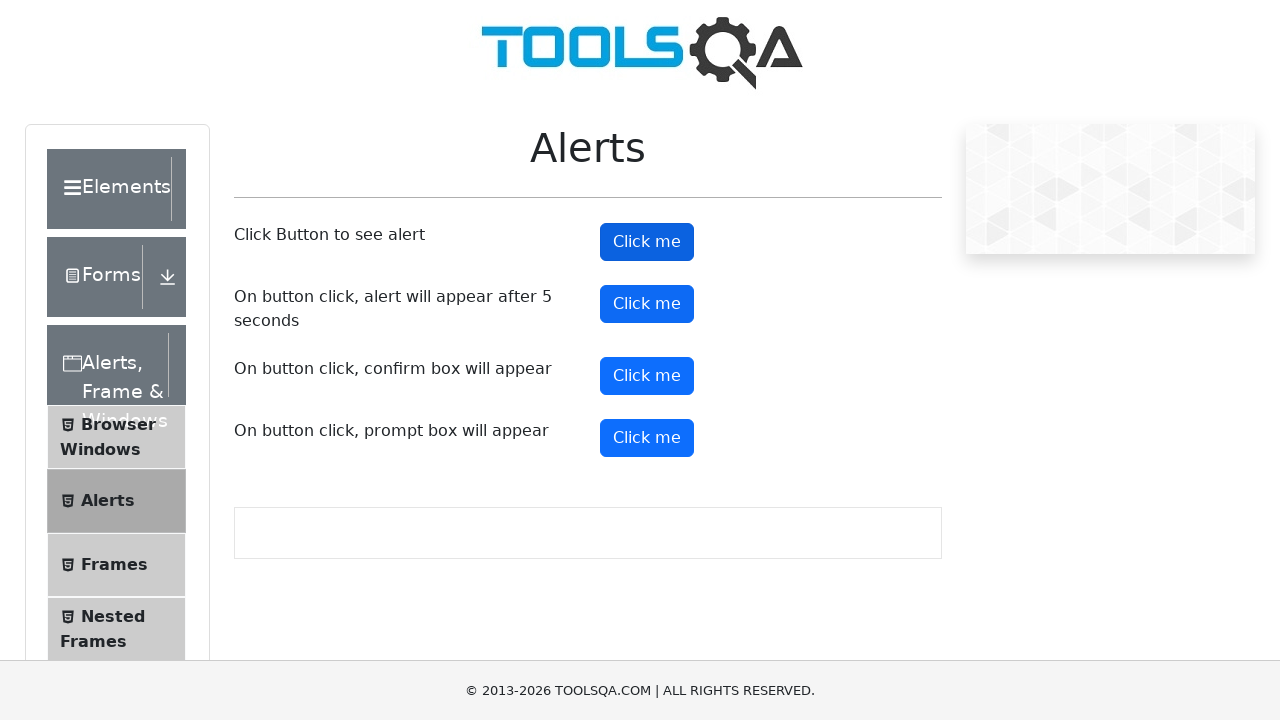

Waited 6 seconds for timed alert to appear and be accepted
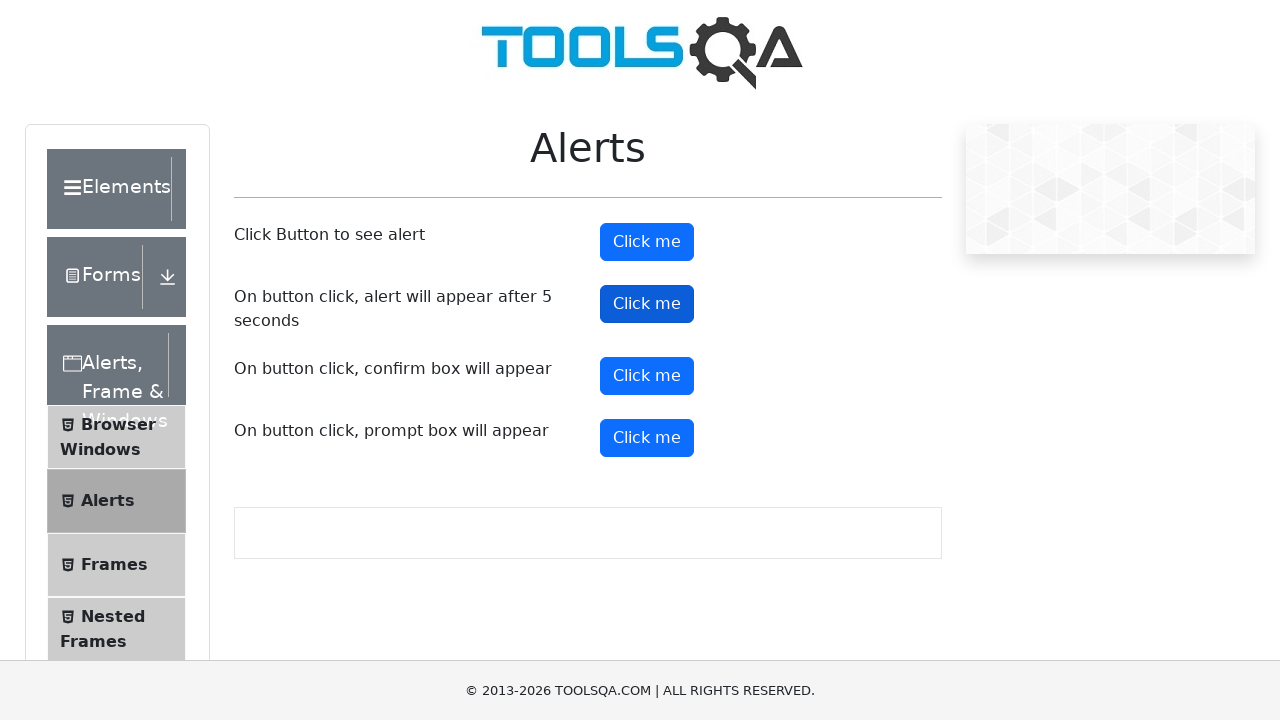

Clicked button to trigger confirmation dialog at (647, 376) on #confirmButton
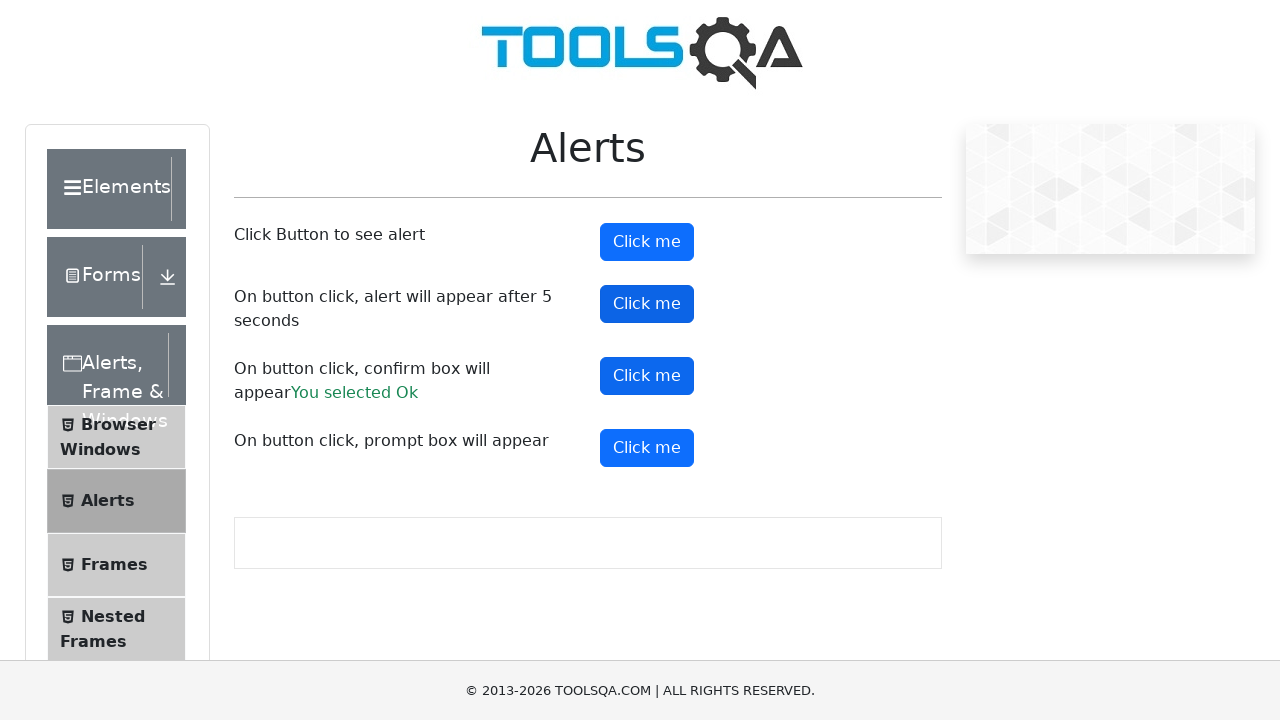

Clicked button to trigger prompt dialog at (647, 448) on #promtButton
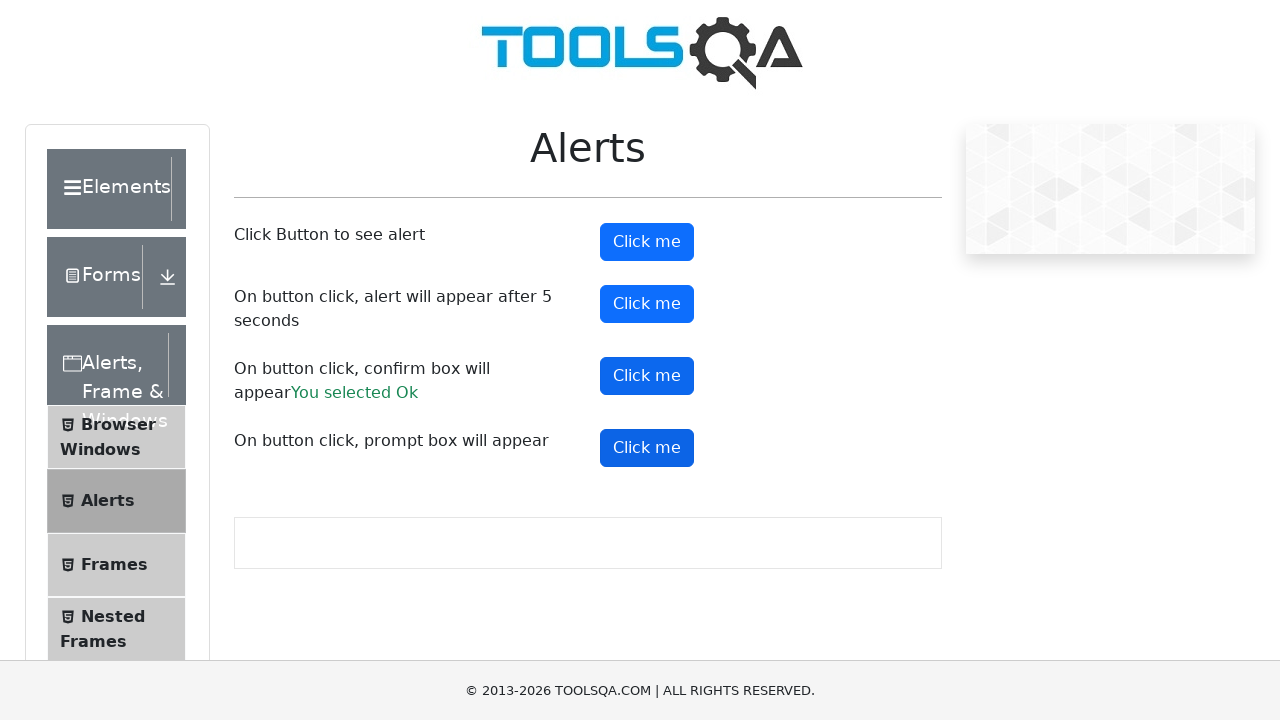

Set up handler to enter 'Rajesh' in prompt and accept
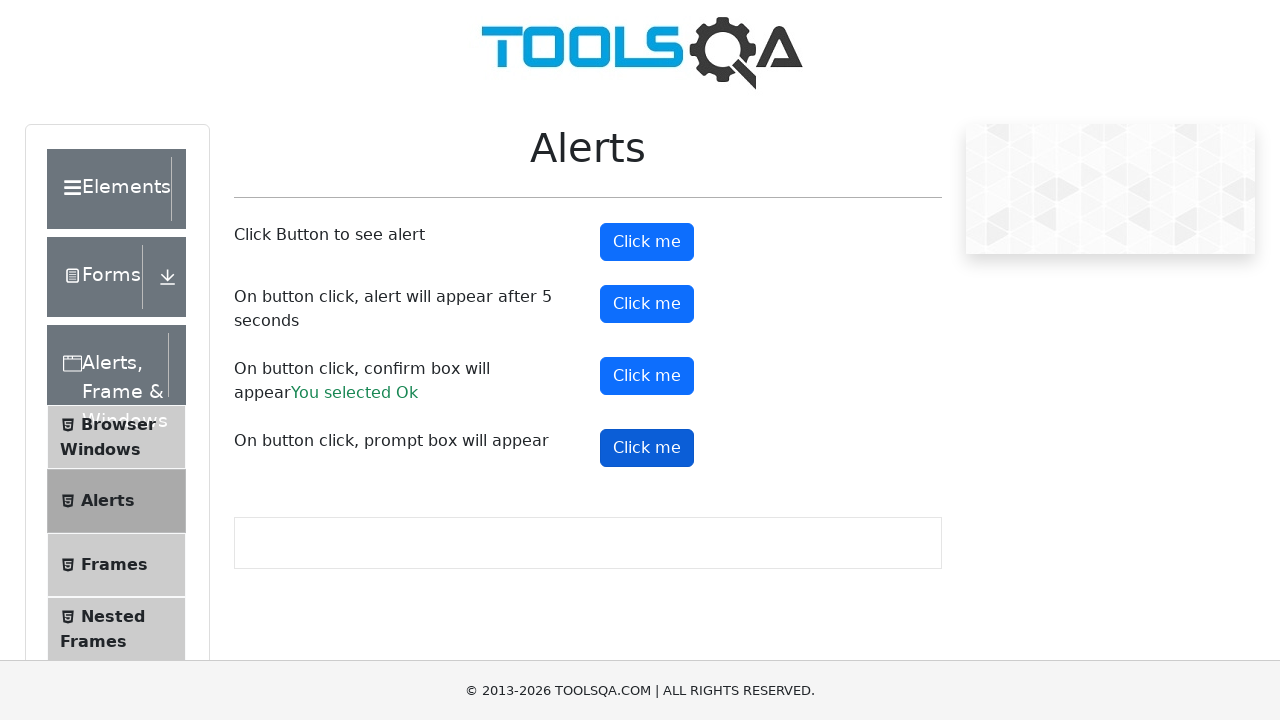

Clicked prompt button again to trigger prompt dialog with text input at (647, 448) on #promtButton
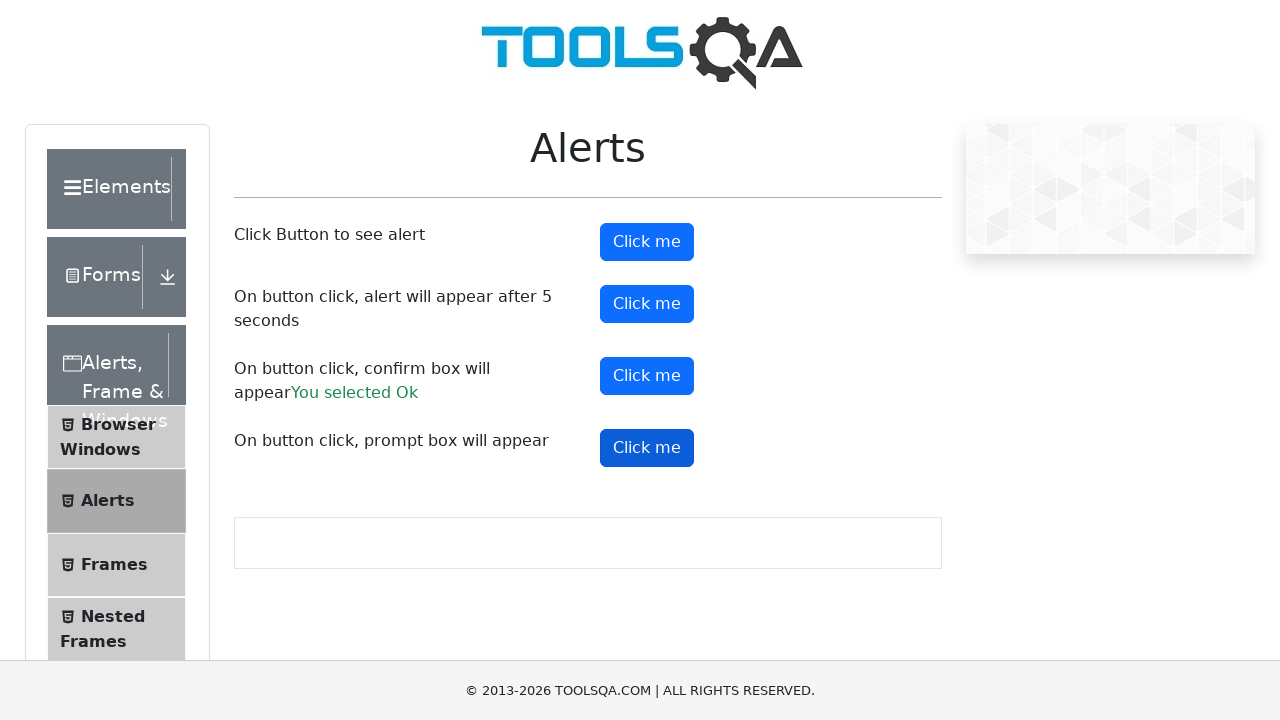

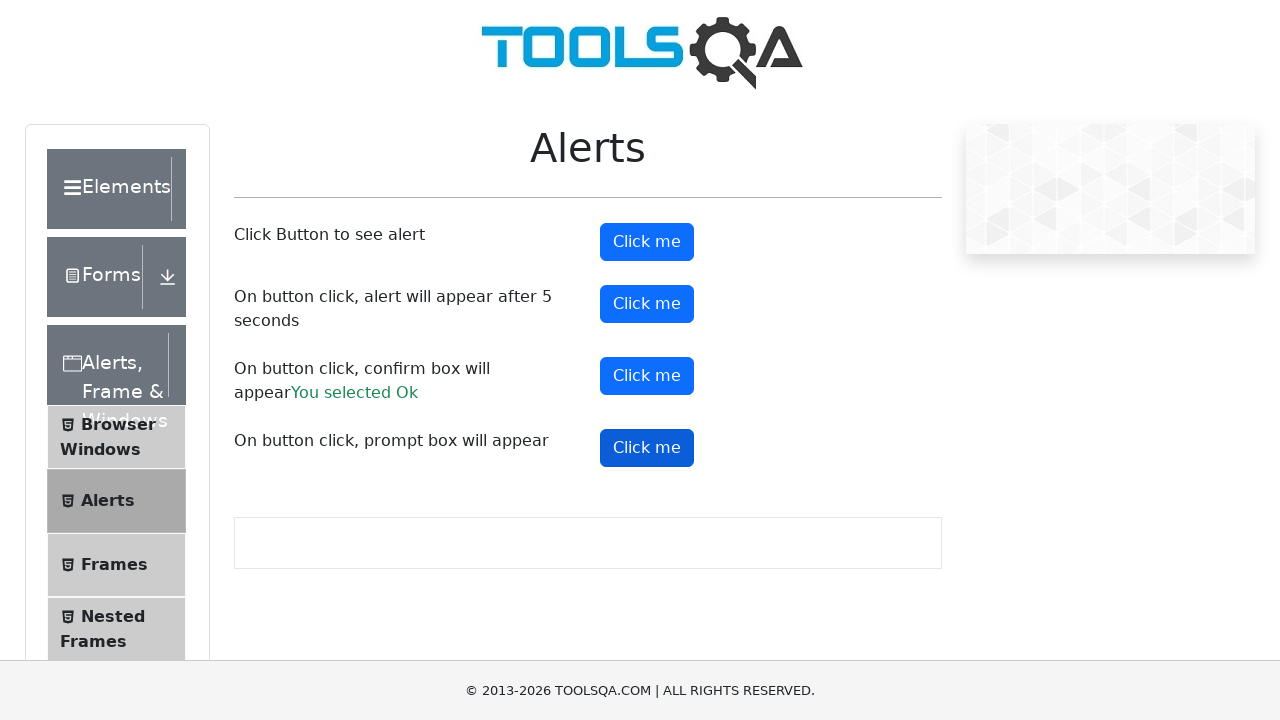